Tests JavaScript alert handling by clicking a button that triggers an alert, accepting the alert, then reading a value from the page, calculating an answer using a mathematical formula, and submitting the result.

Starting URL: https://suninjuly.github.io/alert_accept.html

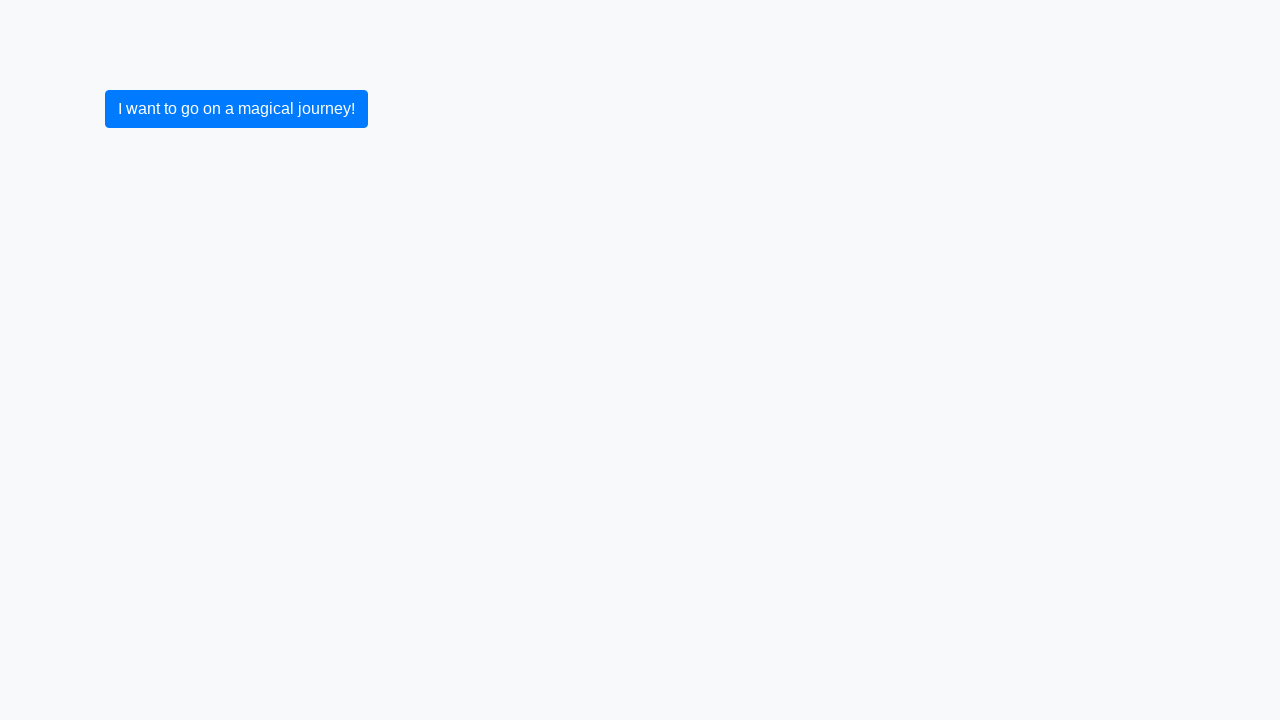

Clicked button to trigger alert at (236, 109) on button.btn
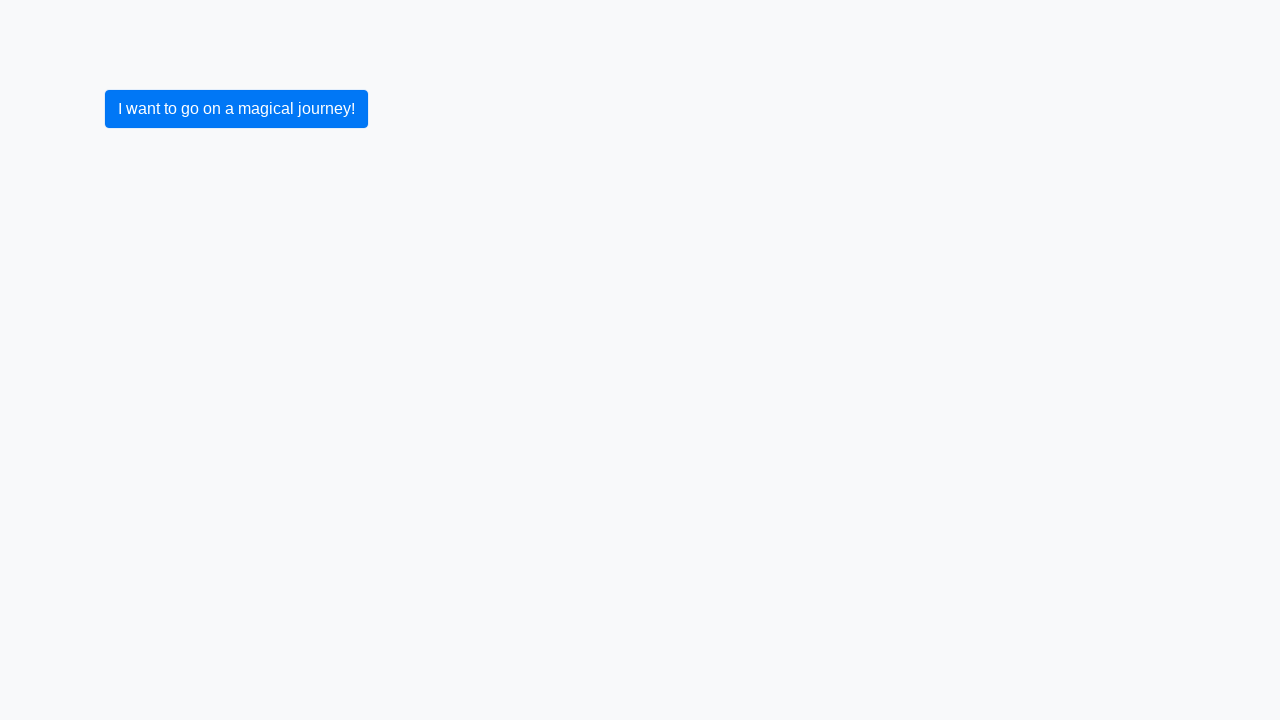

Set up dialog handler to accept alerts
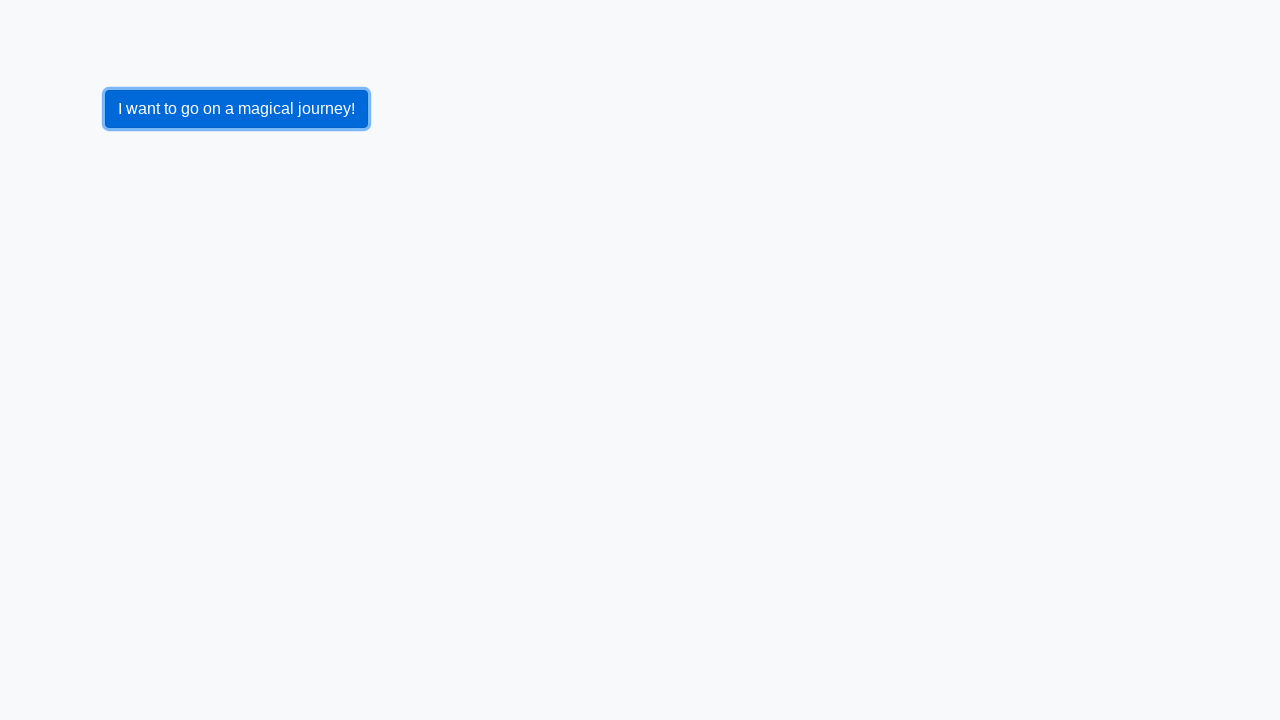

Waited for dialog handlers to complete
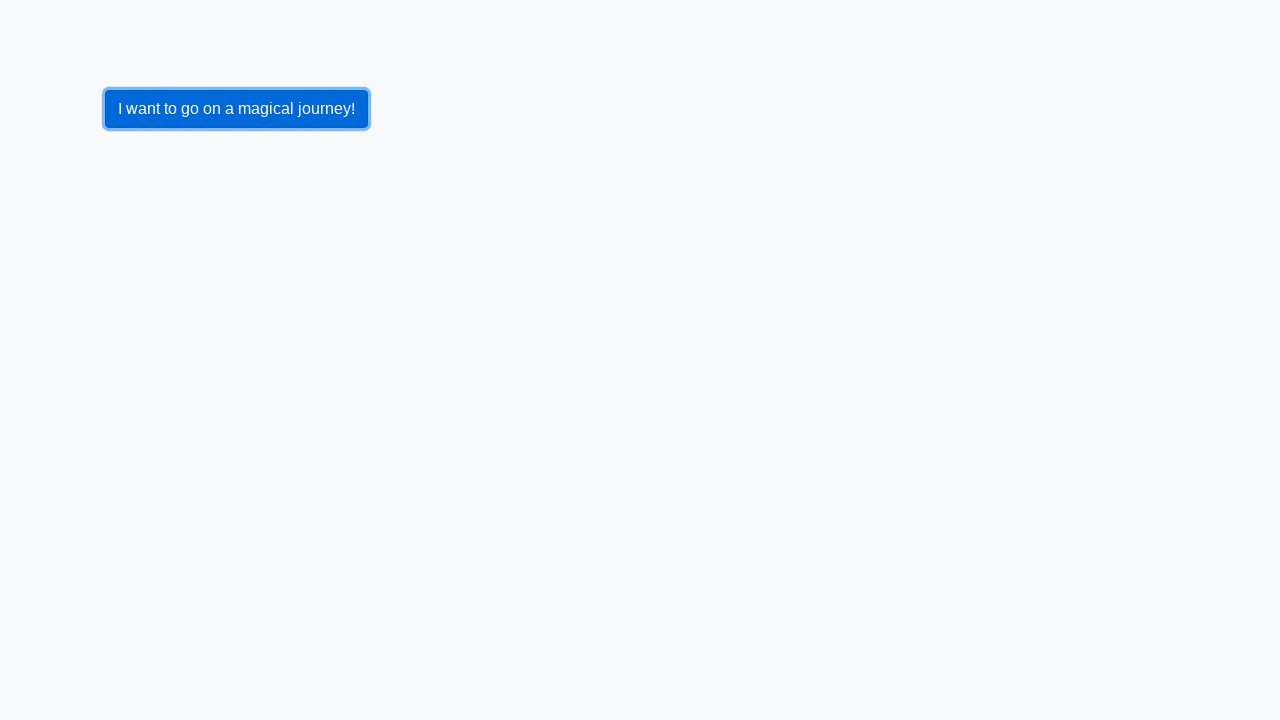

Reloaded page
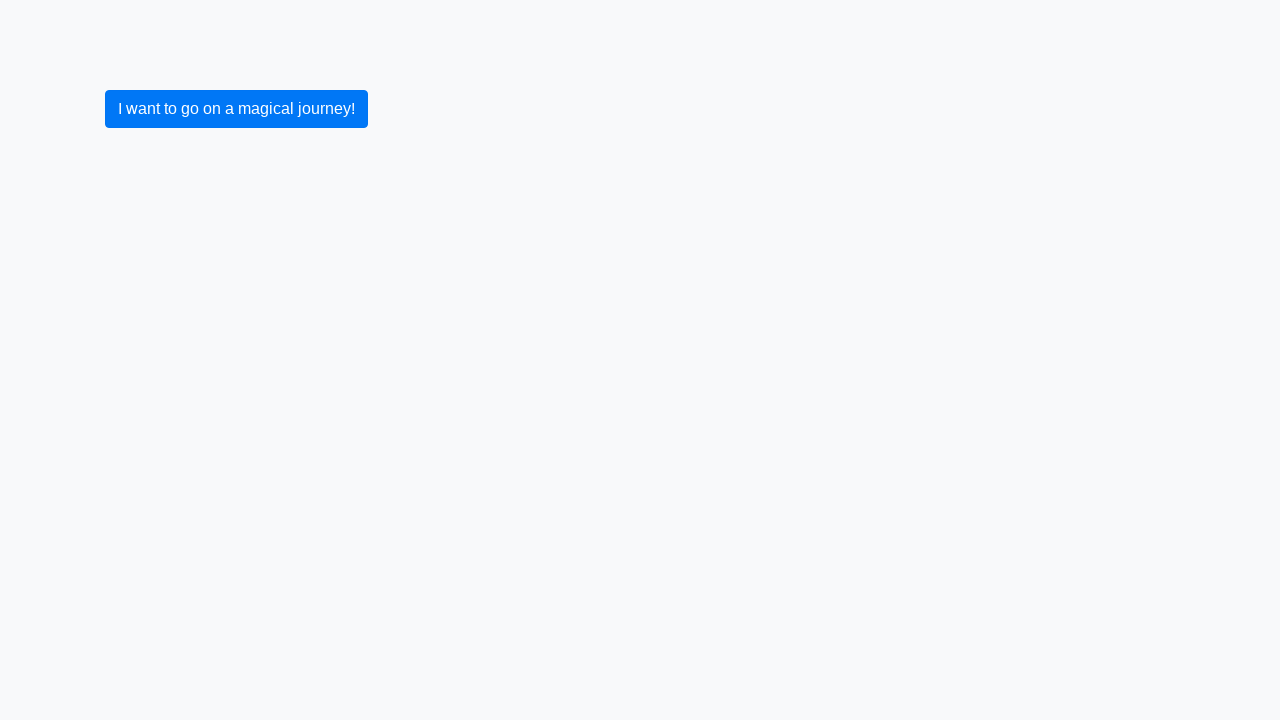

Set up one-time dialog handler to accept alert
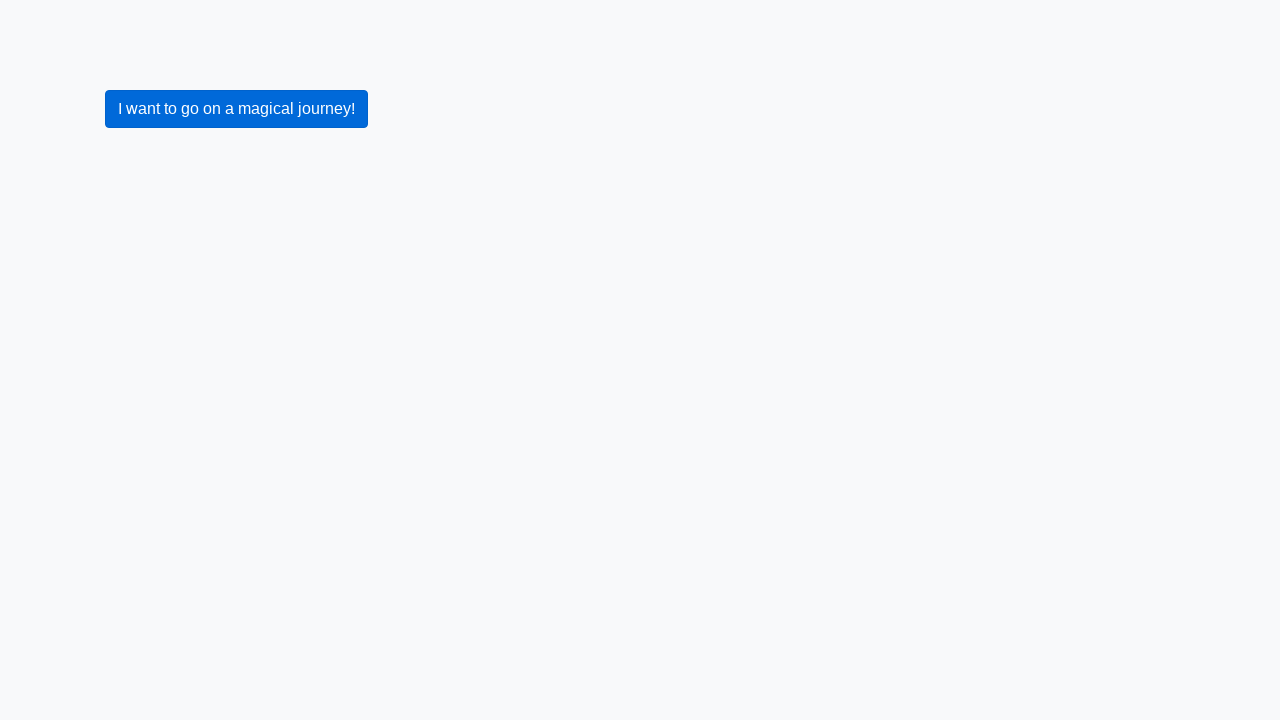

Clicked button to trigger alert at (236, 109) on button.btn
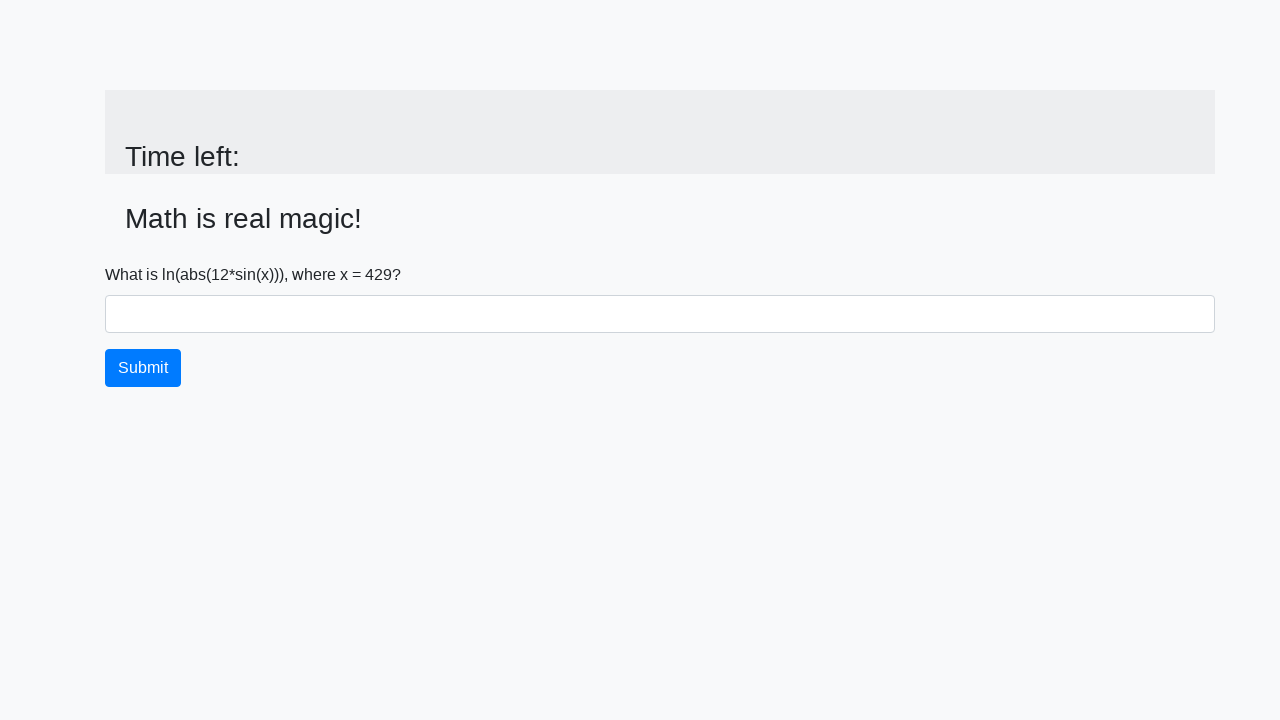

Alert accepted and input value element became visible
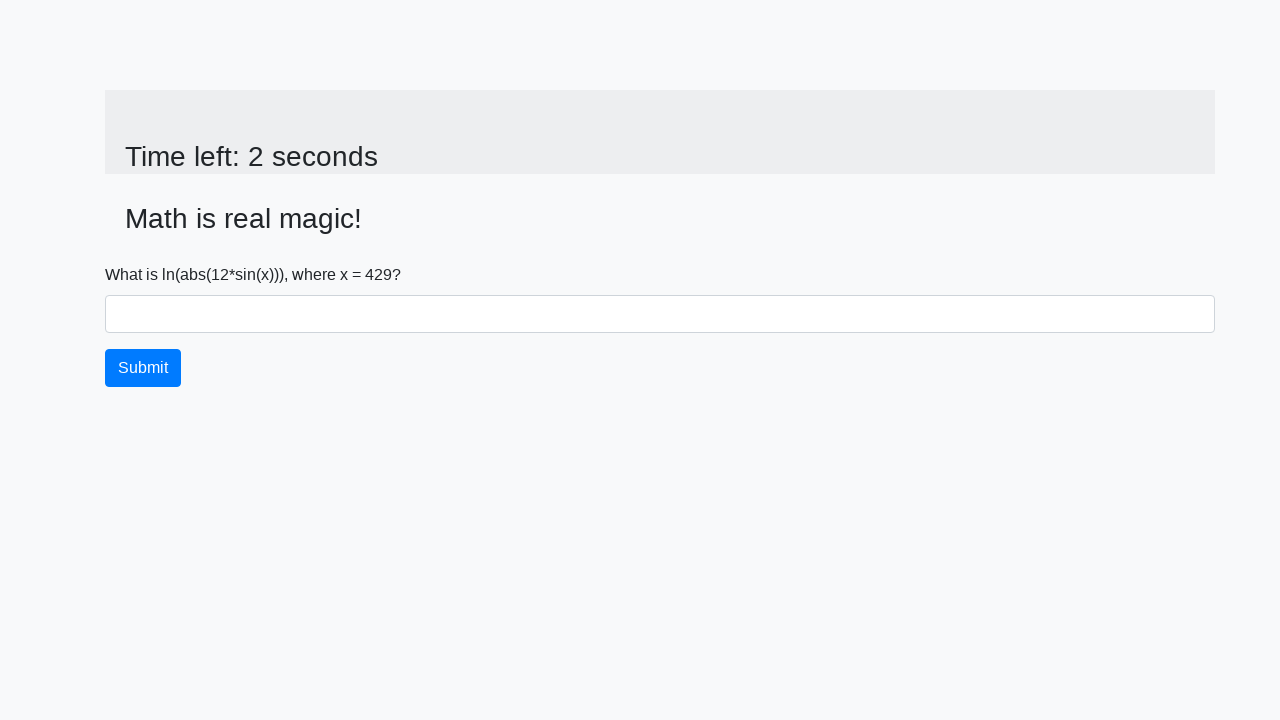

Retrieved x value from page: 429
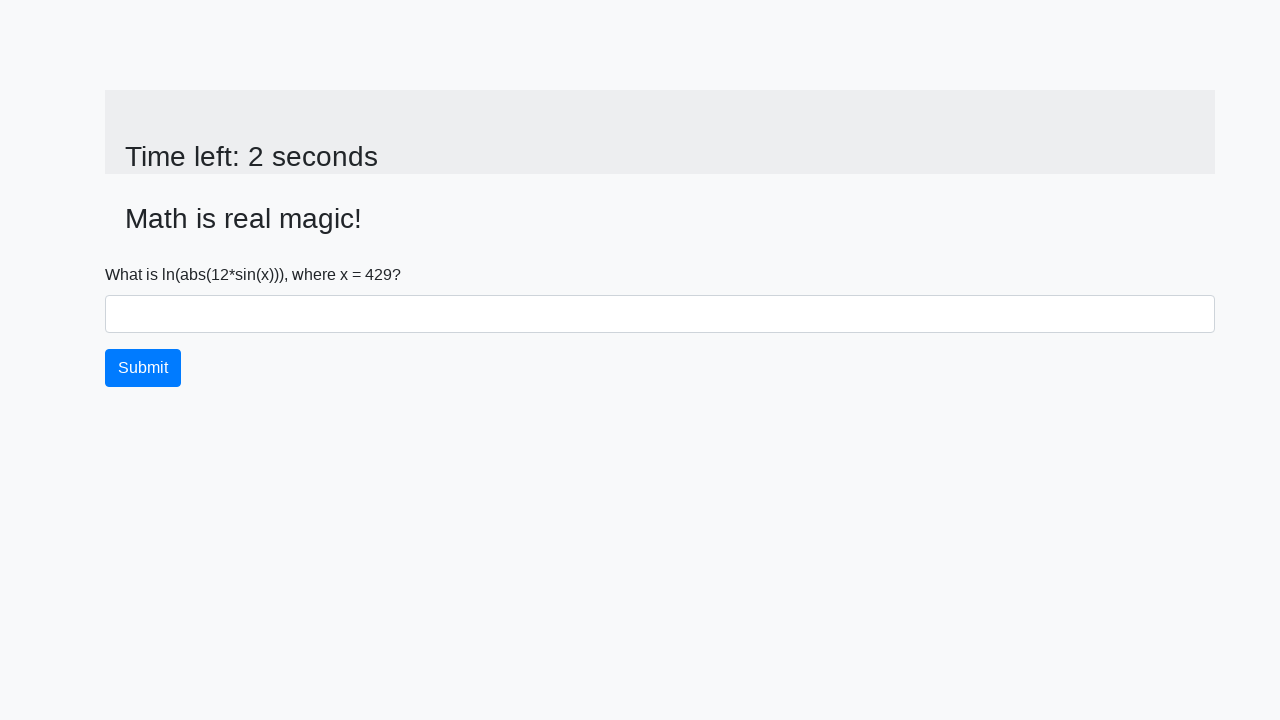

Calculated answer using formula: 2.469936233916556
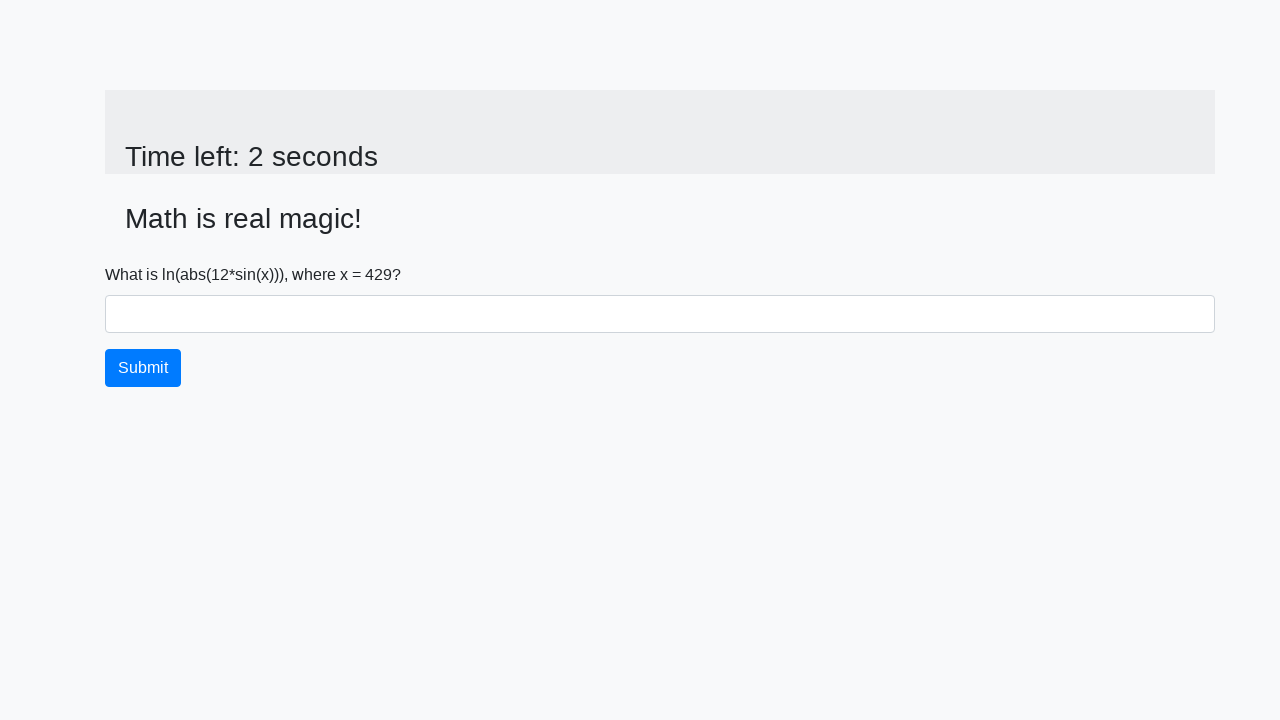

Filled answer field with calculated result on #answer
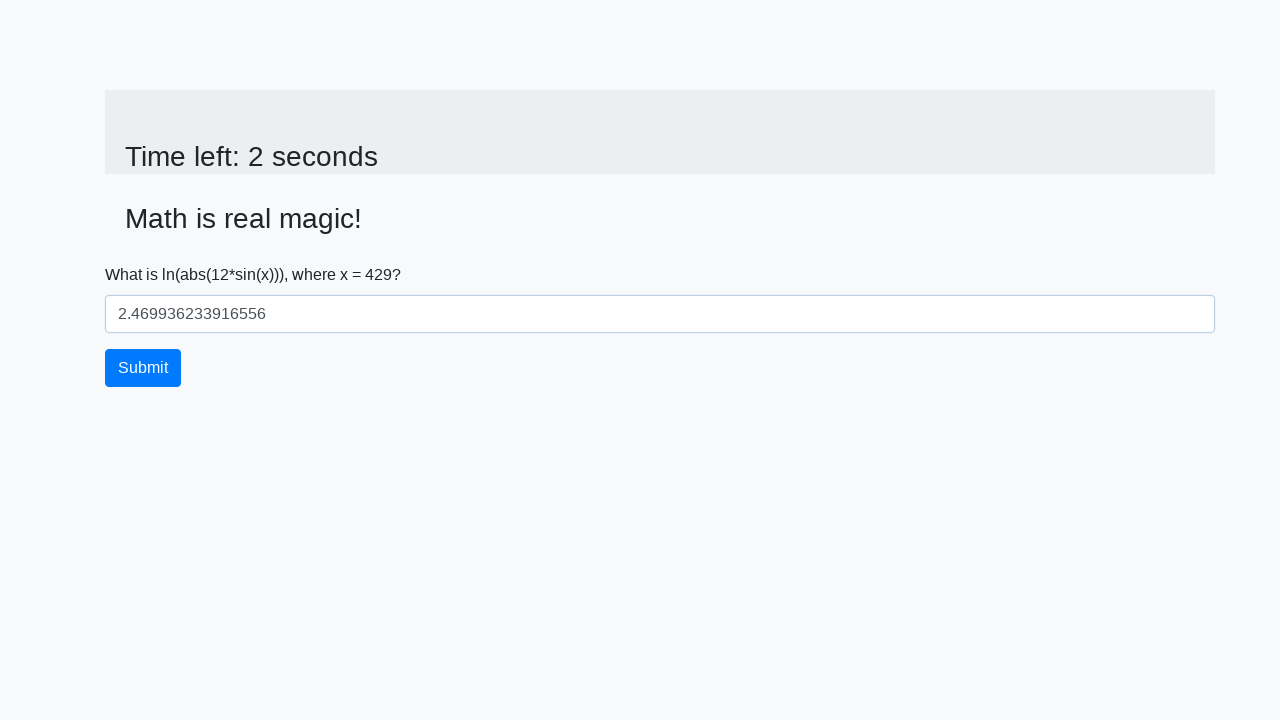

Clicked submit button at (143, 368) on button
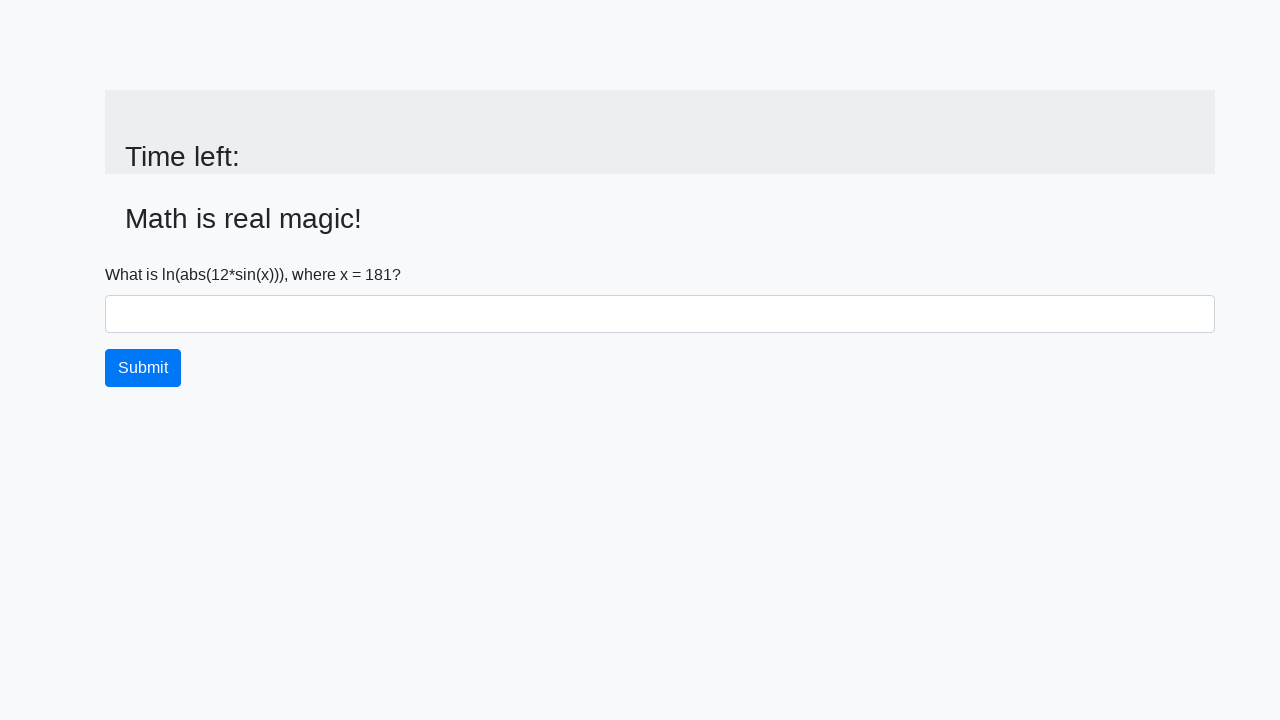

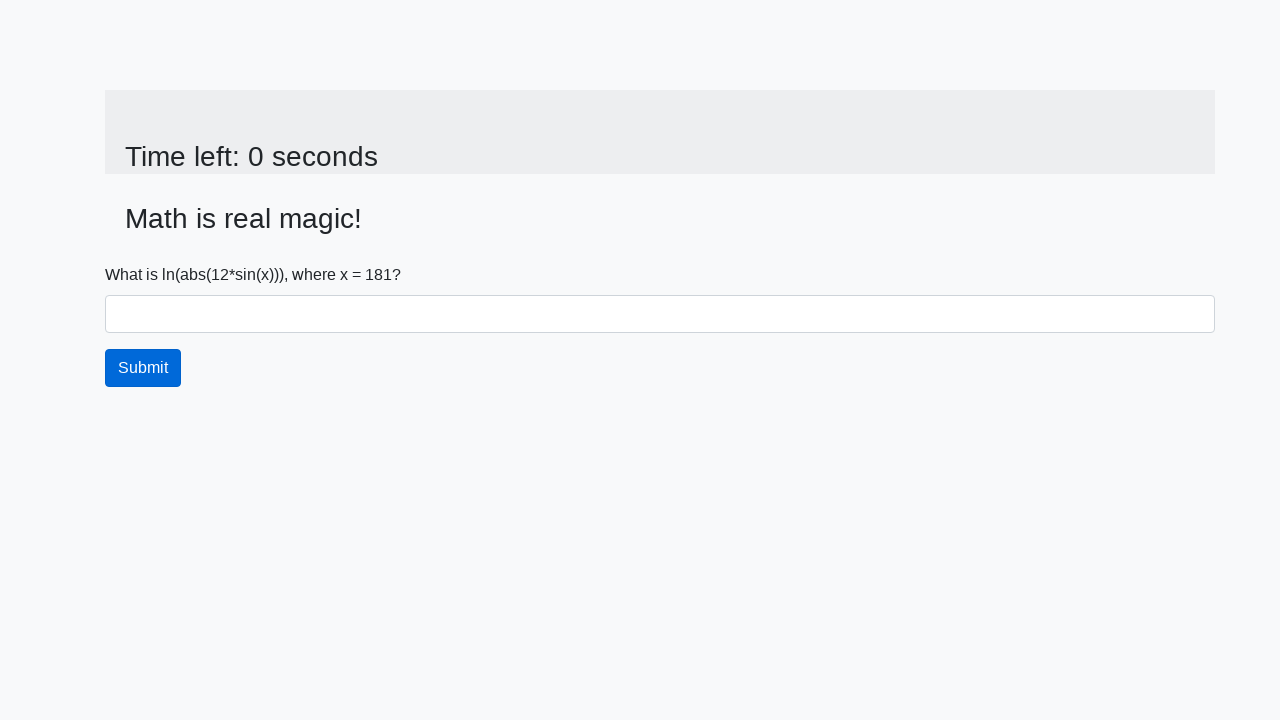